Tests handling multiple browser windows/tabs by opening a new tab, switching to it, clicking an alert button, and accepting the alert dialog

Starting URL: https://www.hyrtutorials.com/p/window-handles-practice.html

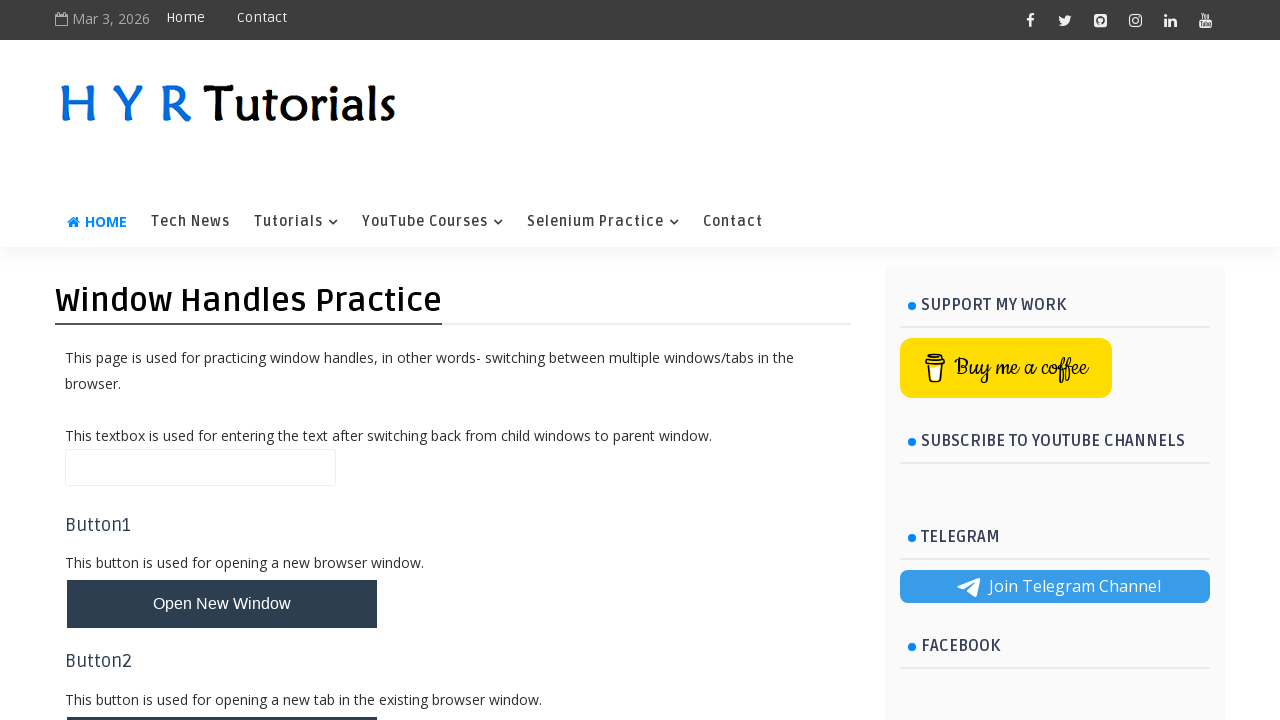

Clicked button to open new tab at (222, 696) on #newTabBtn
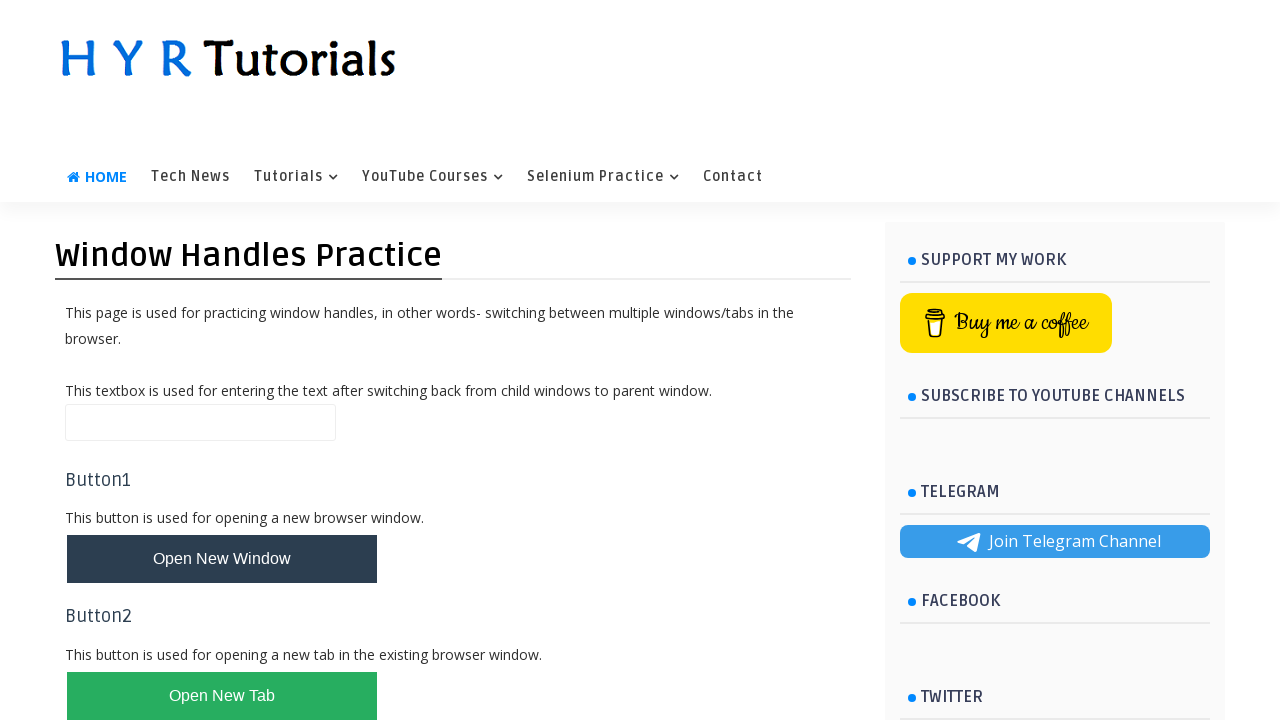

New tab opened and page object retrieved
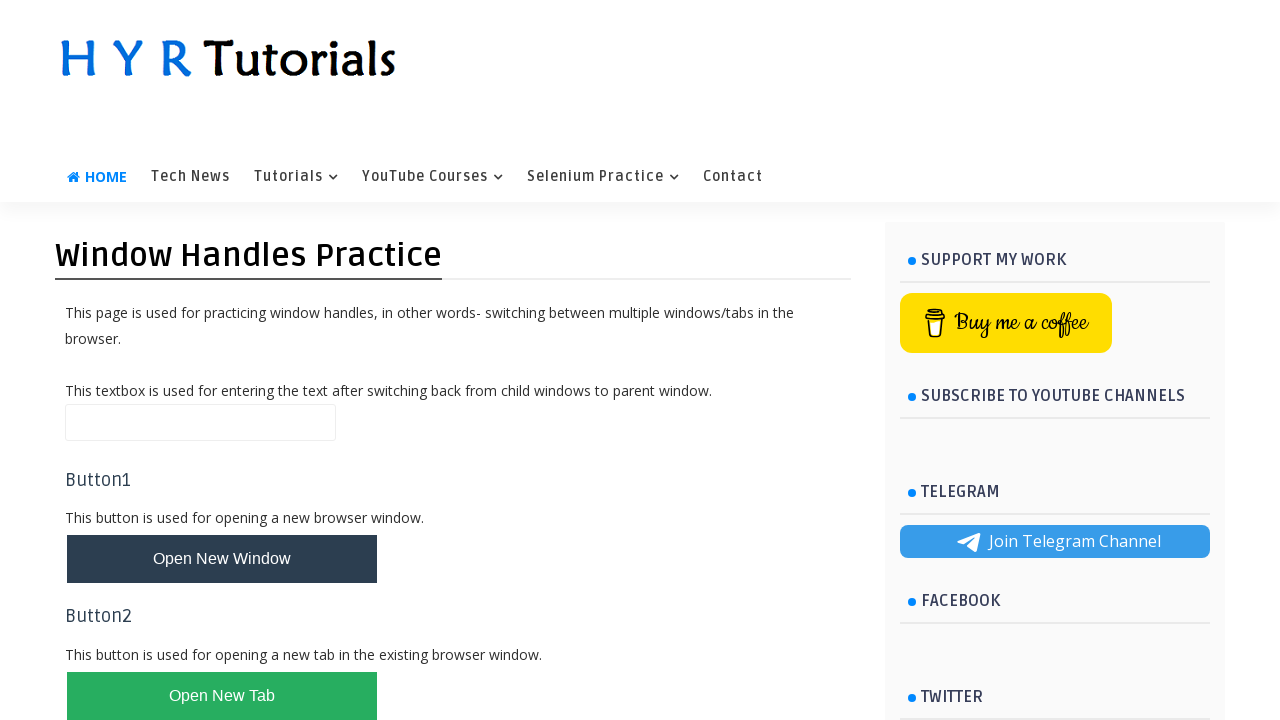

New tab page fully loaded
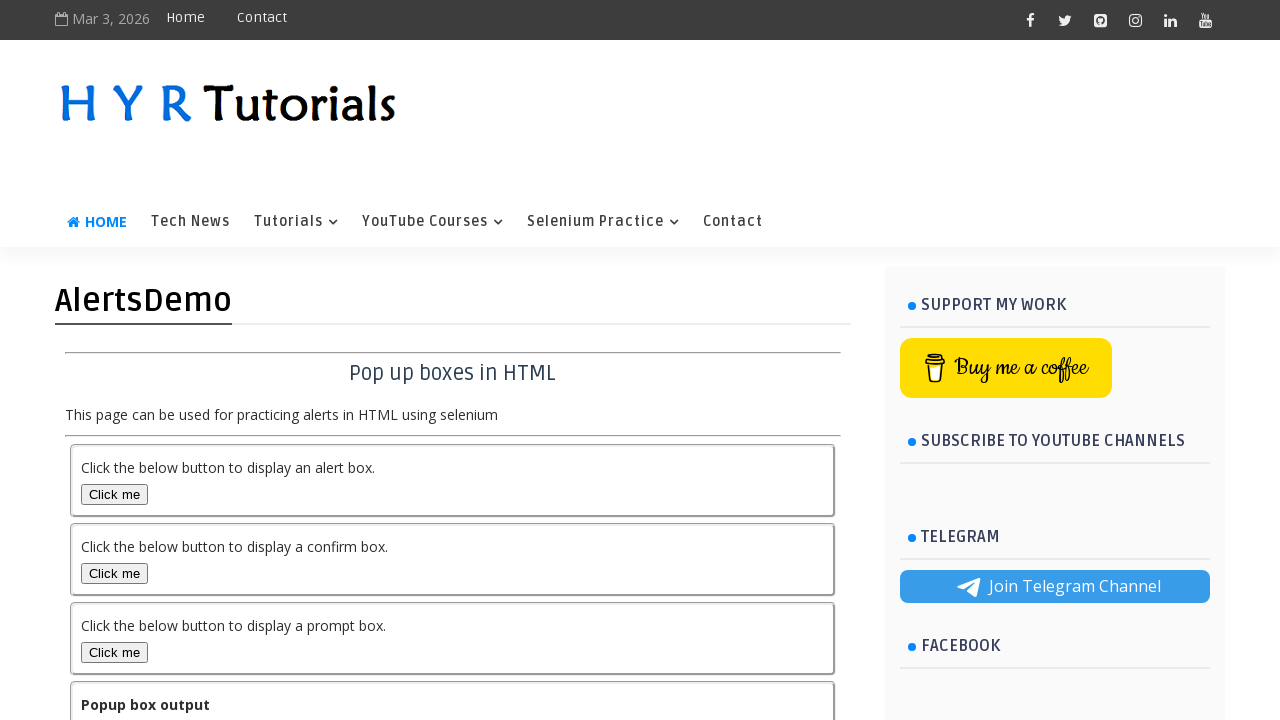

Clicked alert box button on new tab at (114, 494) on #alertBox
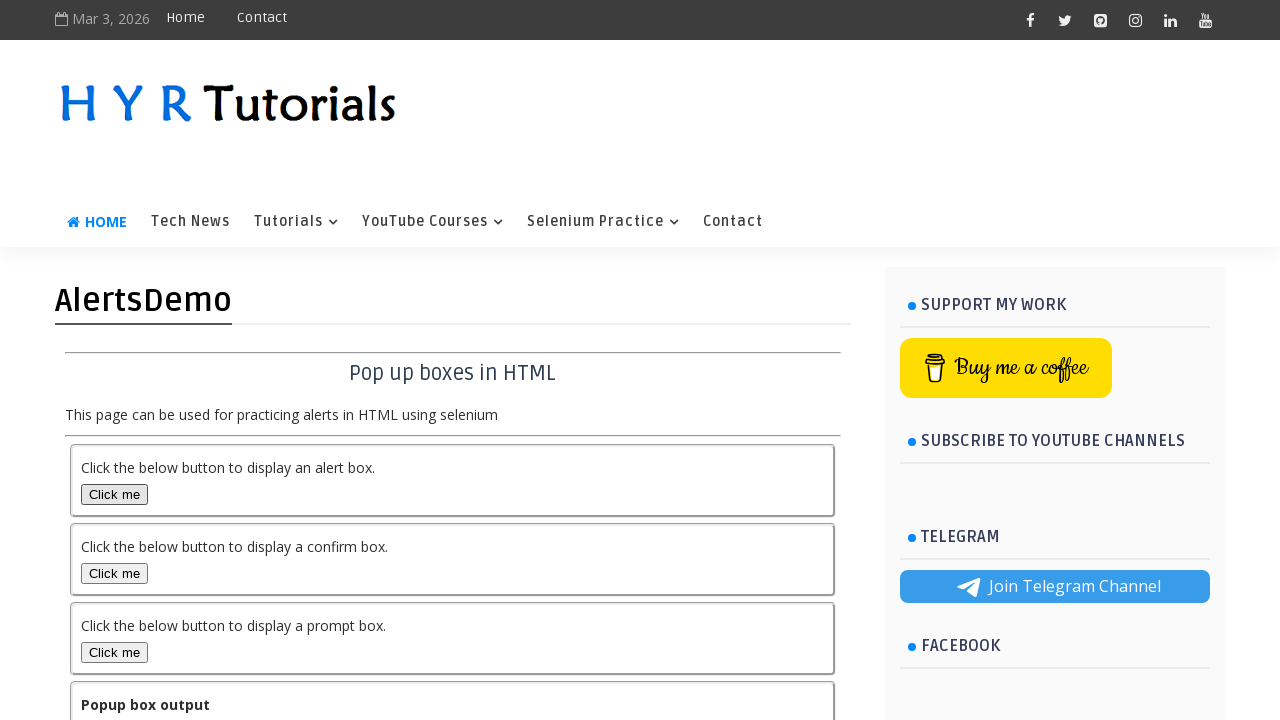

Alert dialog handler registered and dialog accepted
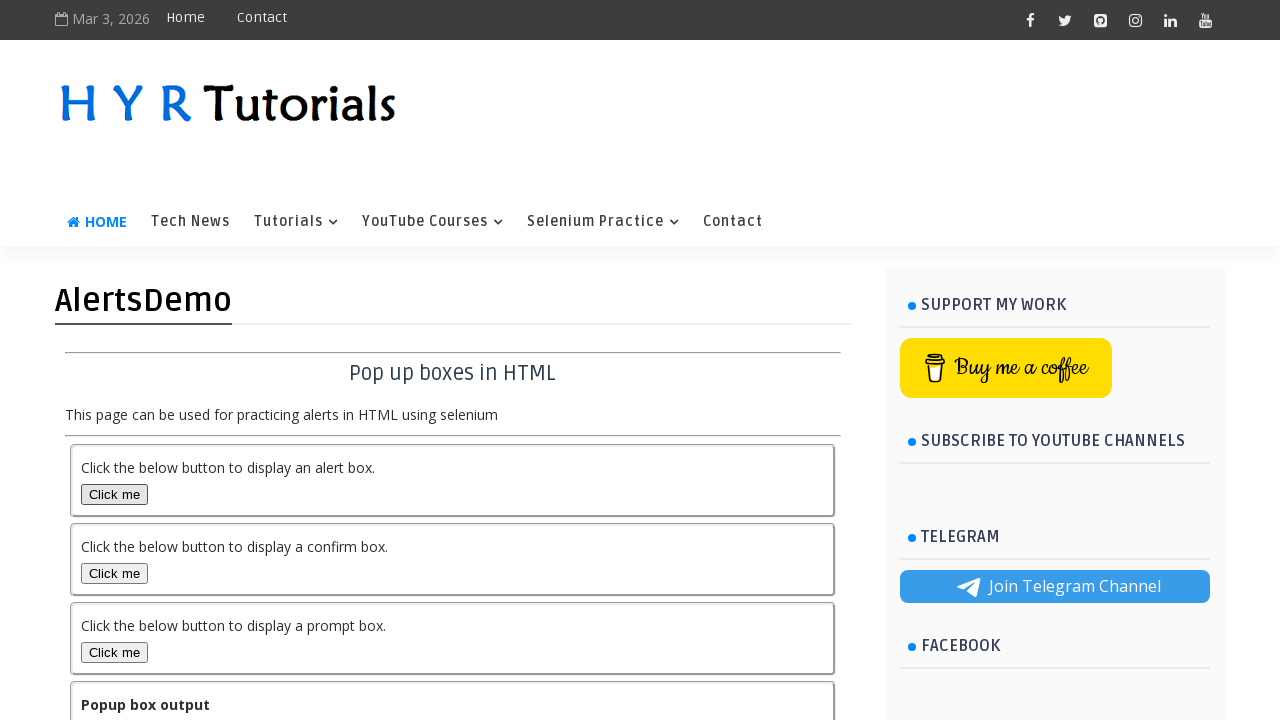

Closed the child window/tab
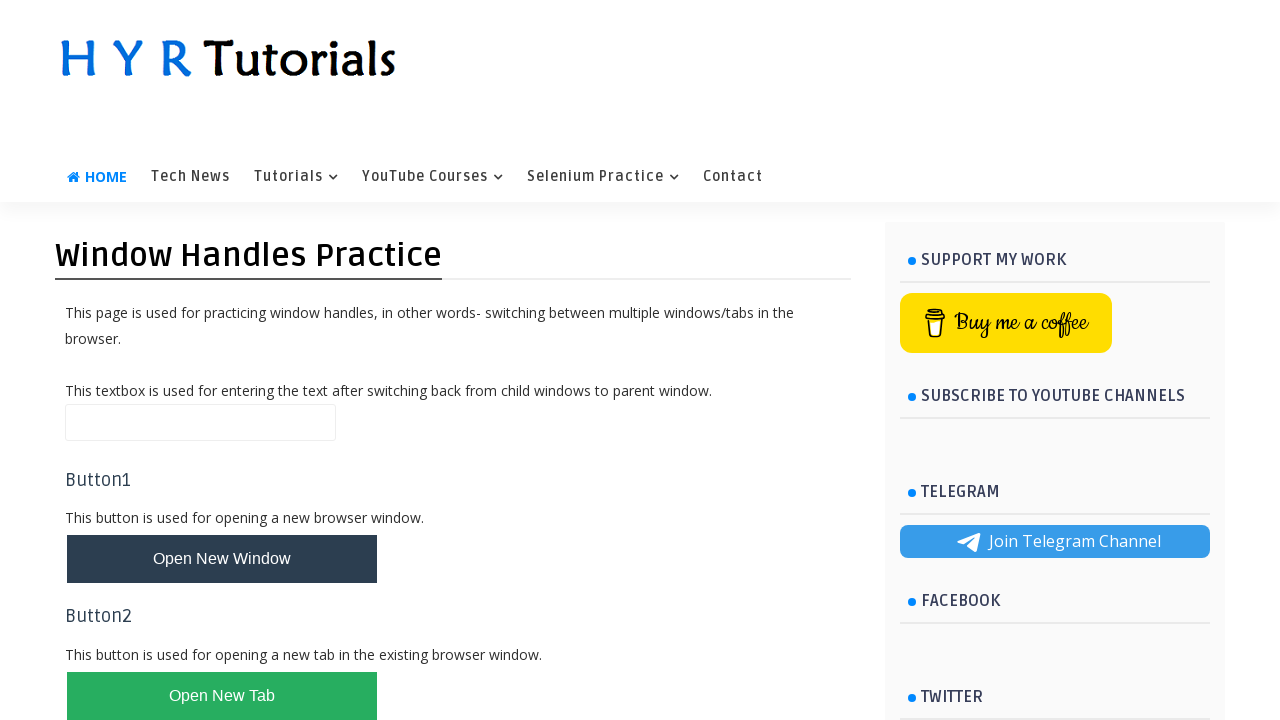

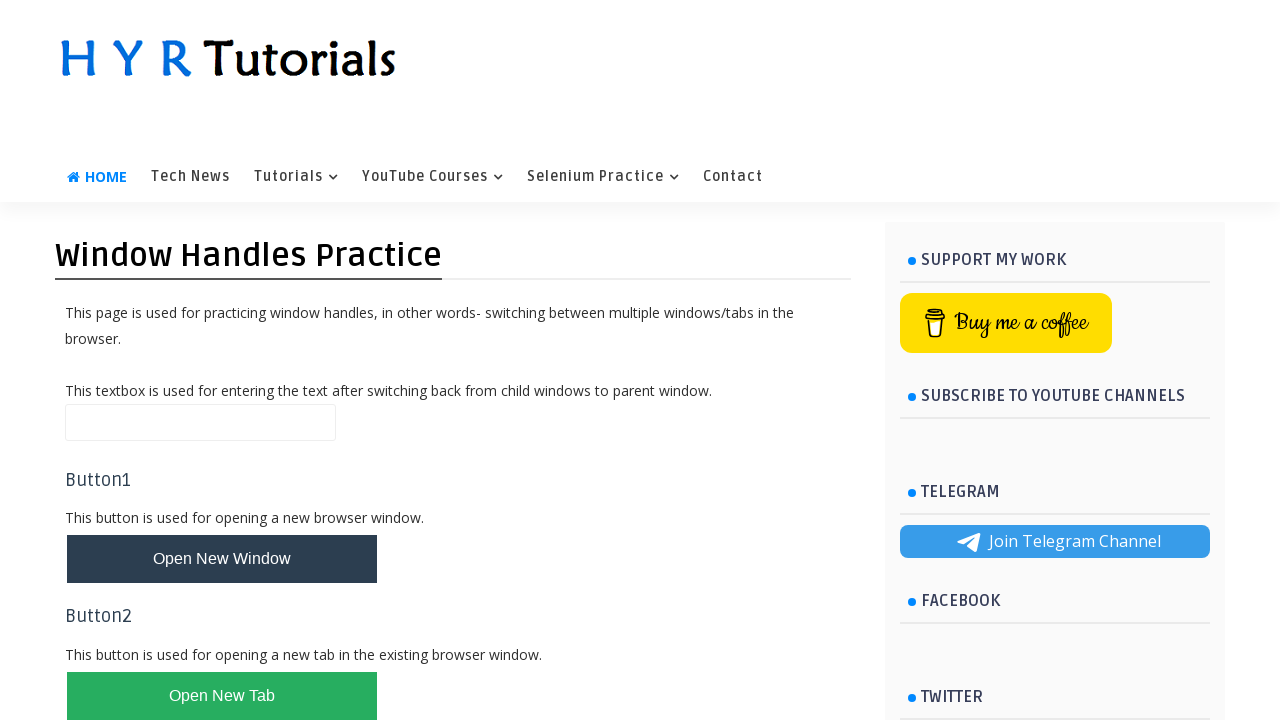